Tests dynamic loading by clicking the Start button and waiting for the loading indicator to disappear before verifying "Hello World!" text is displayed

Starting URL: https://automationfc.github.io/dynamic-loading/

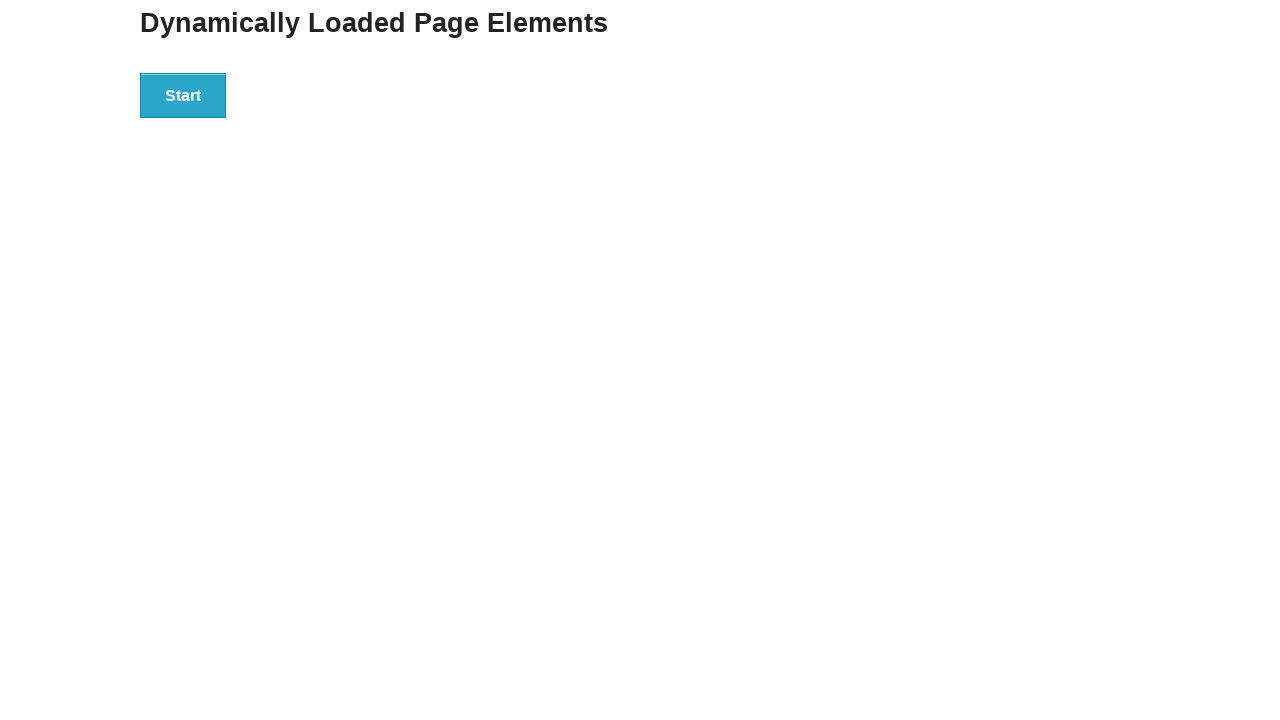

Clicked the Start button at (183, 95) on xpath=//*[text()='Start']
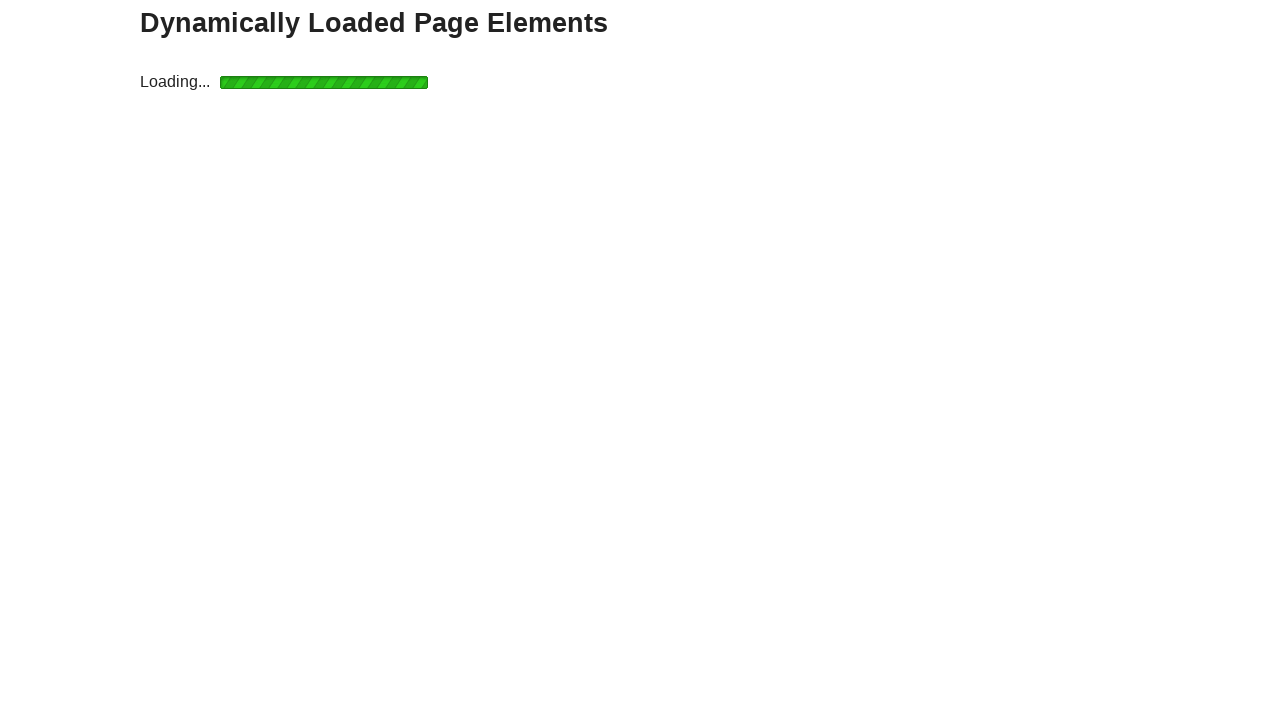

Waited for loading indicator to disappear
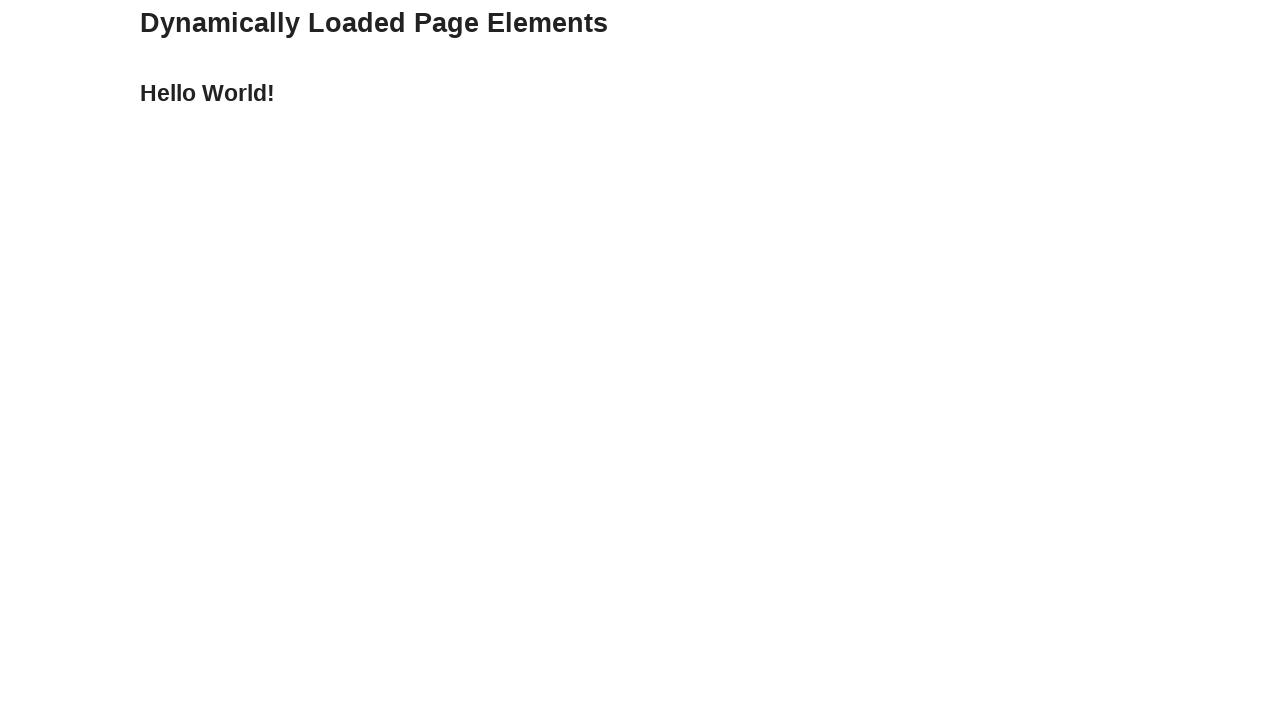

Verified 'Hello World!' text is displayed
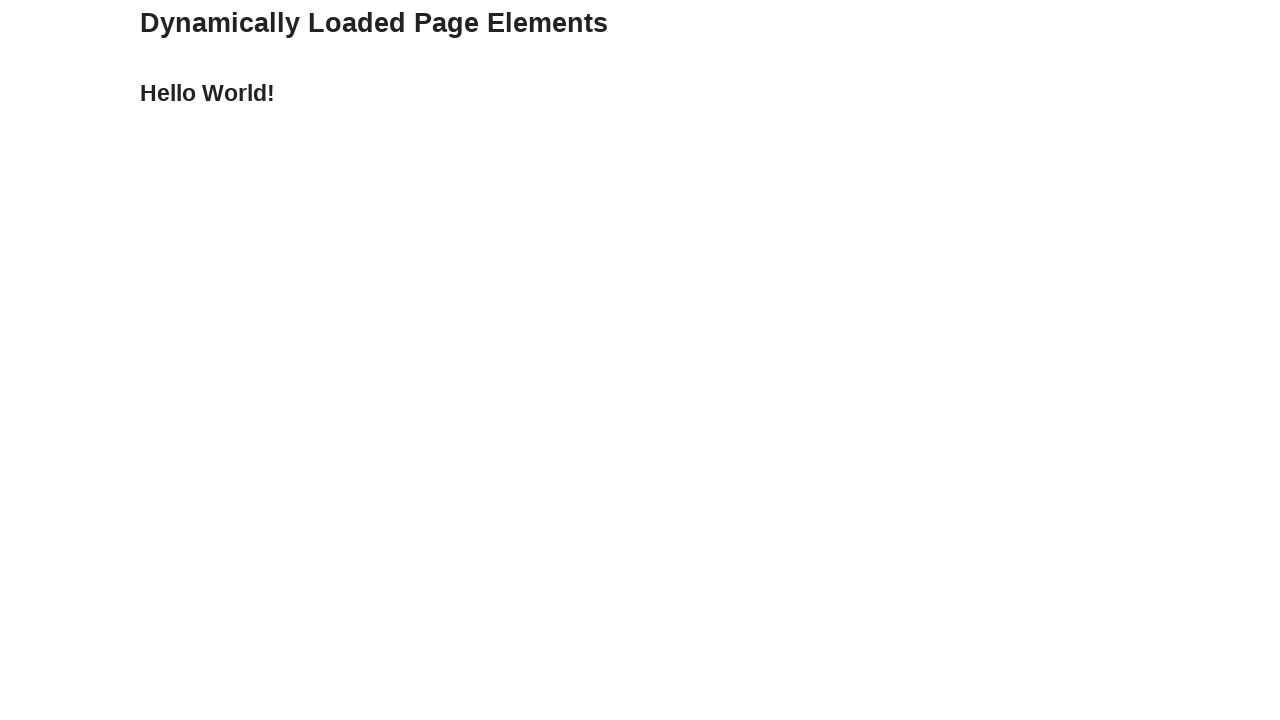

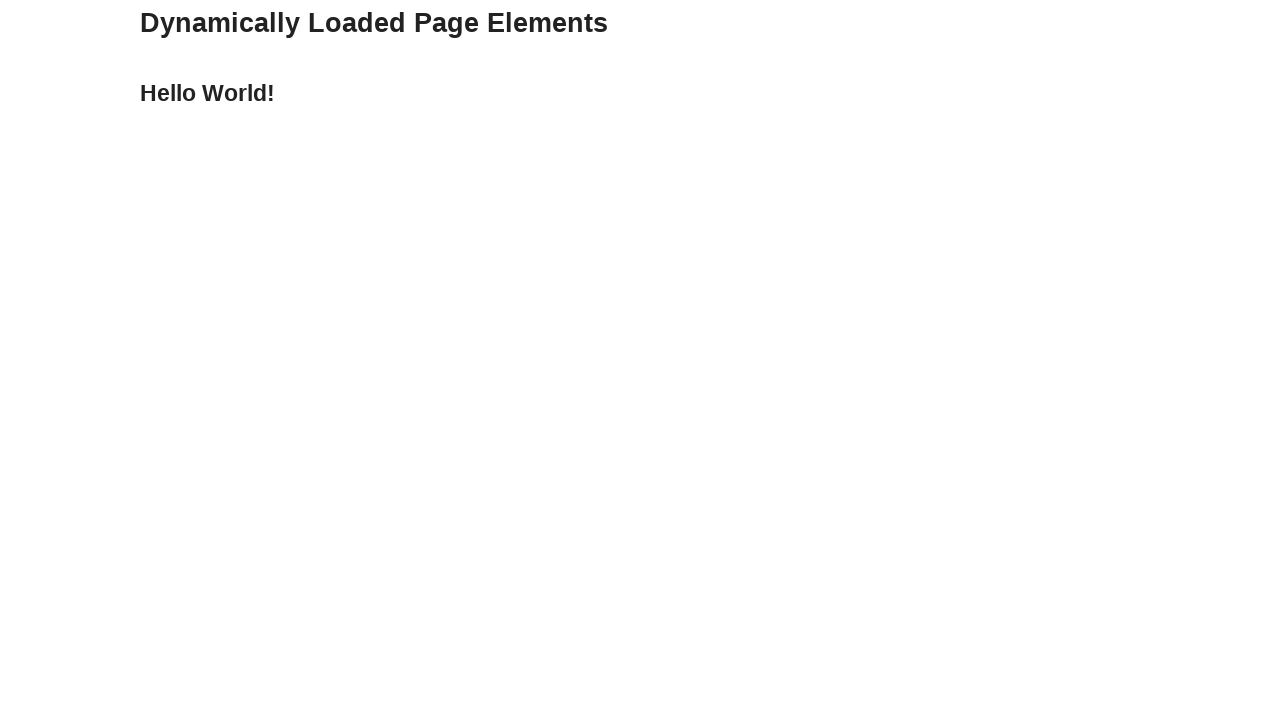